Navigates to the girlswithmuscle.com homepage and verifies the page loads by checking the title

Starting URL: https://www.girlswithmuscle.com/

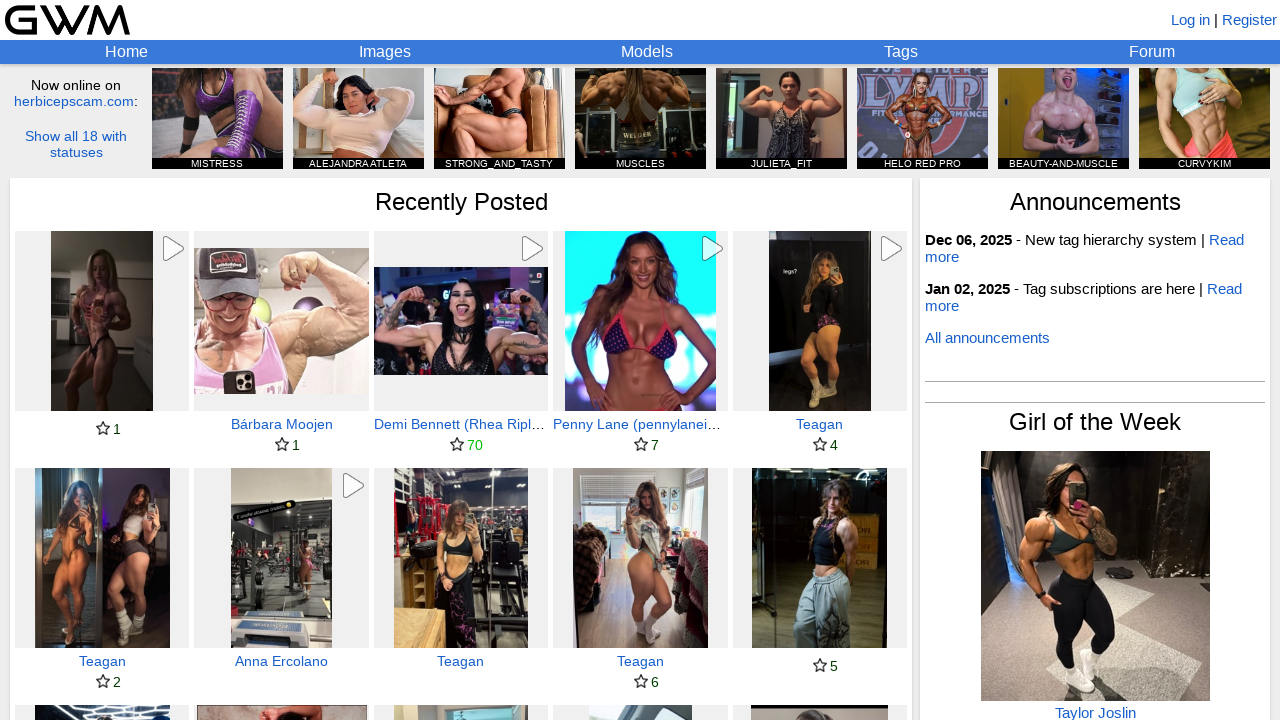

Navigated to girlswithmuscle.com homepage
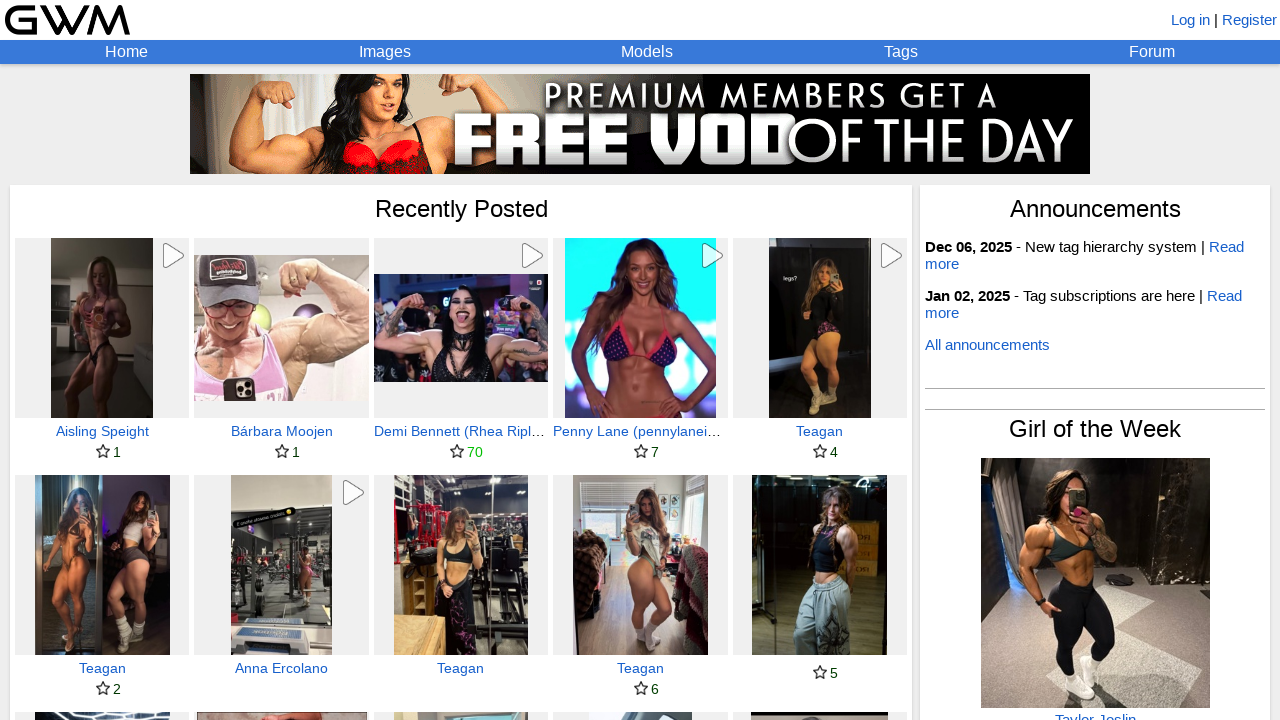

Page DOM content loaded
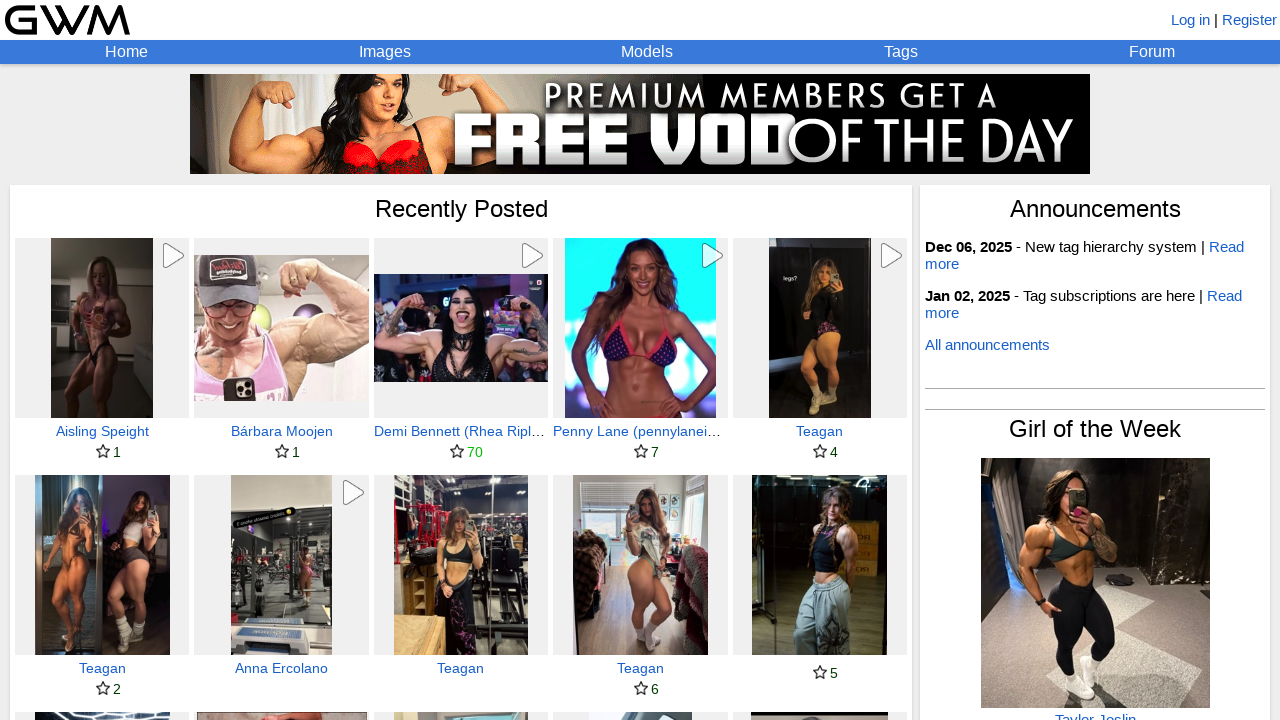

Verified page title is present
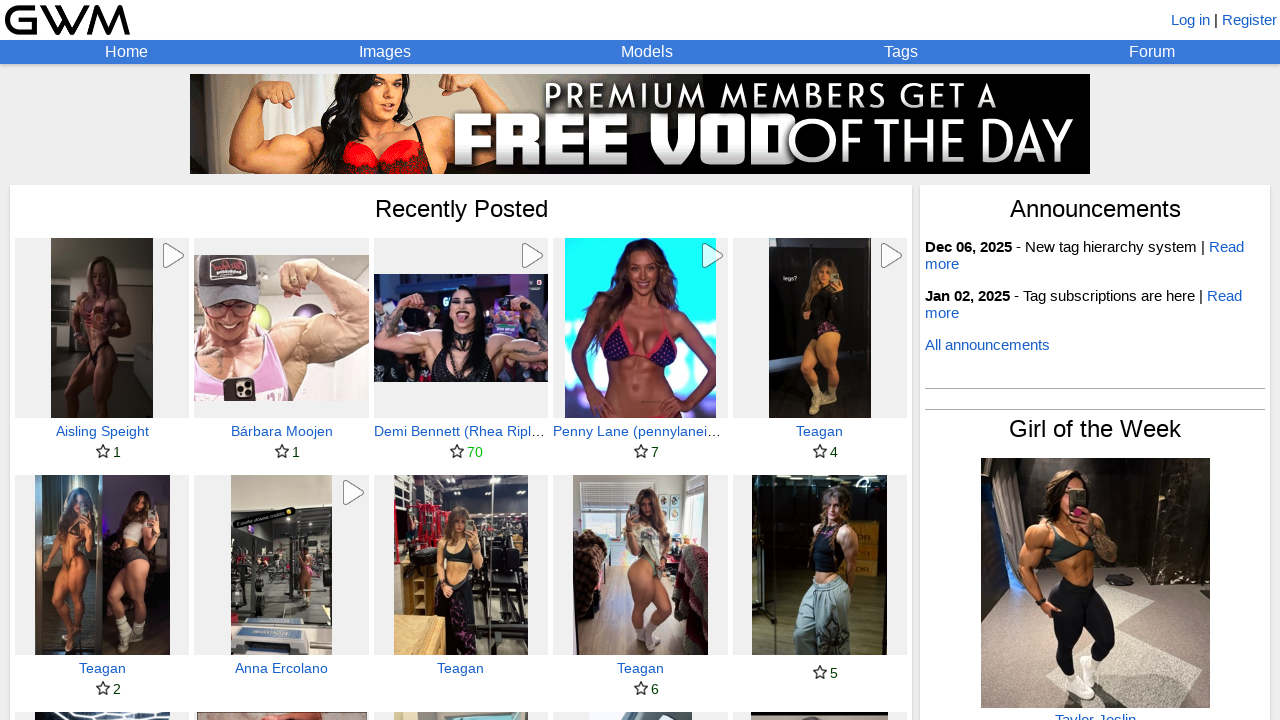

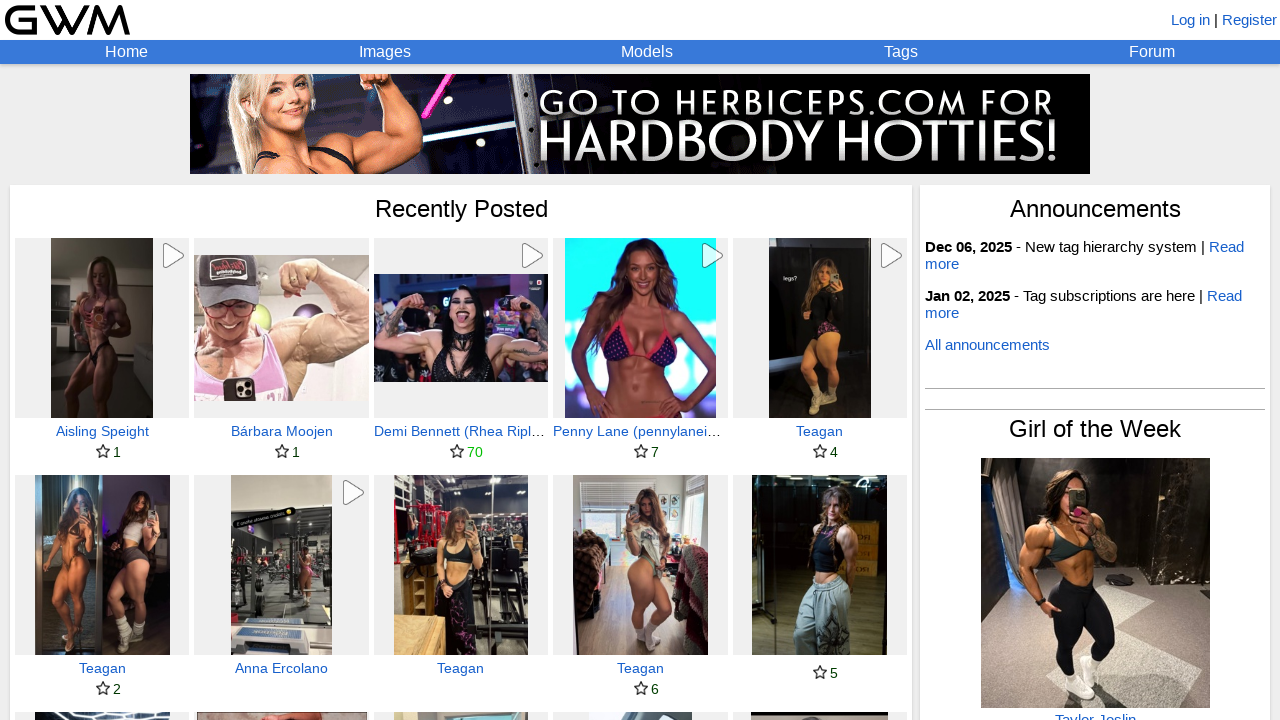